Tests static dropdown selection functionality by selecting currency options using different methods (by index and by visible text) on a practice dropdown page.

Starting URL: https://rahulshettyacademy.com/dropdownsPractise/

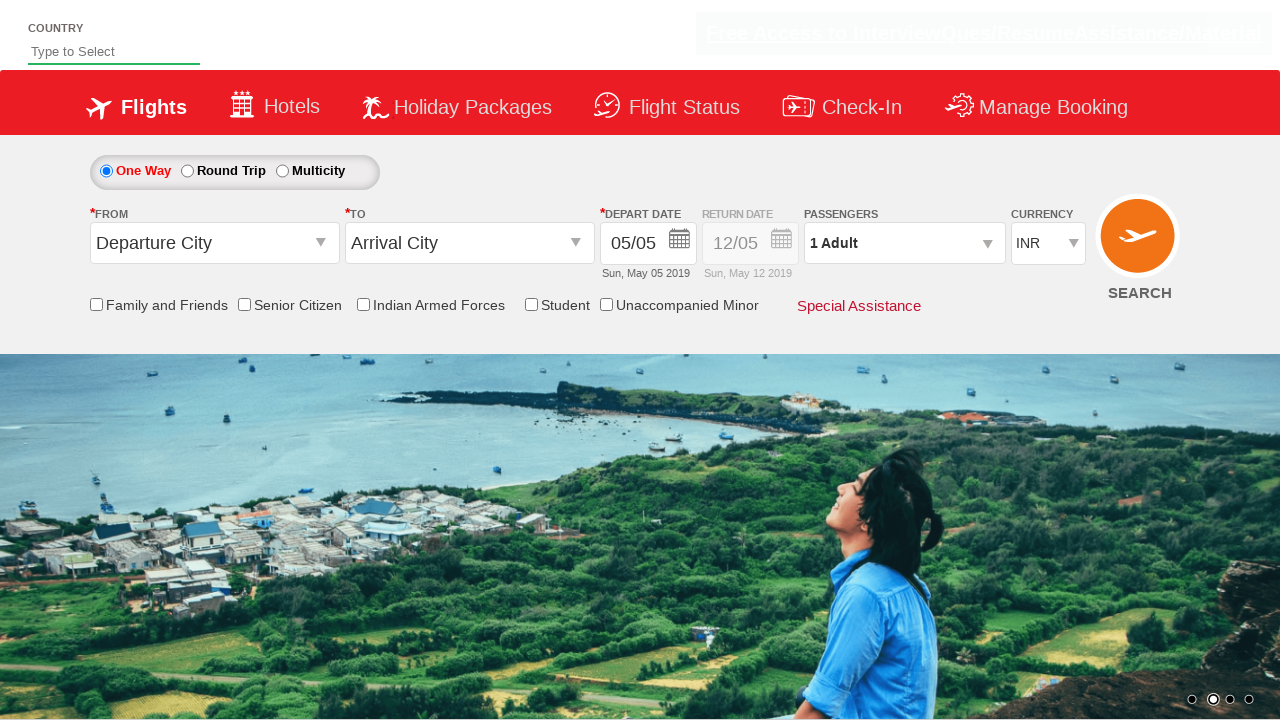

Selected currency dropdown option at index 3 on #ctl00_mainContent_DropDownListCurrency
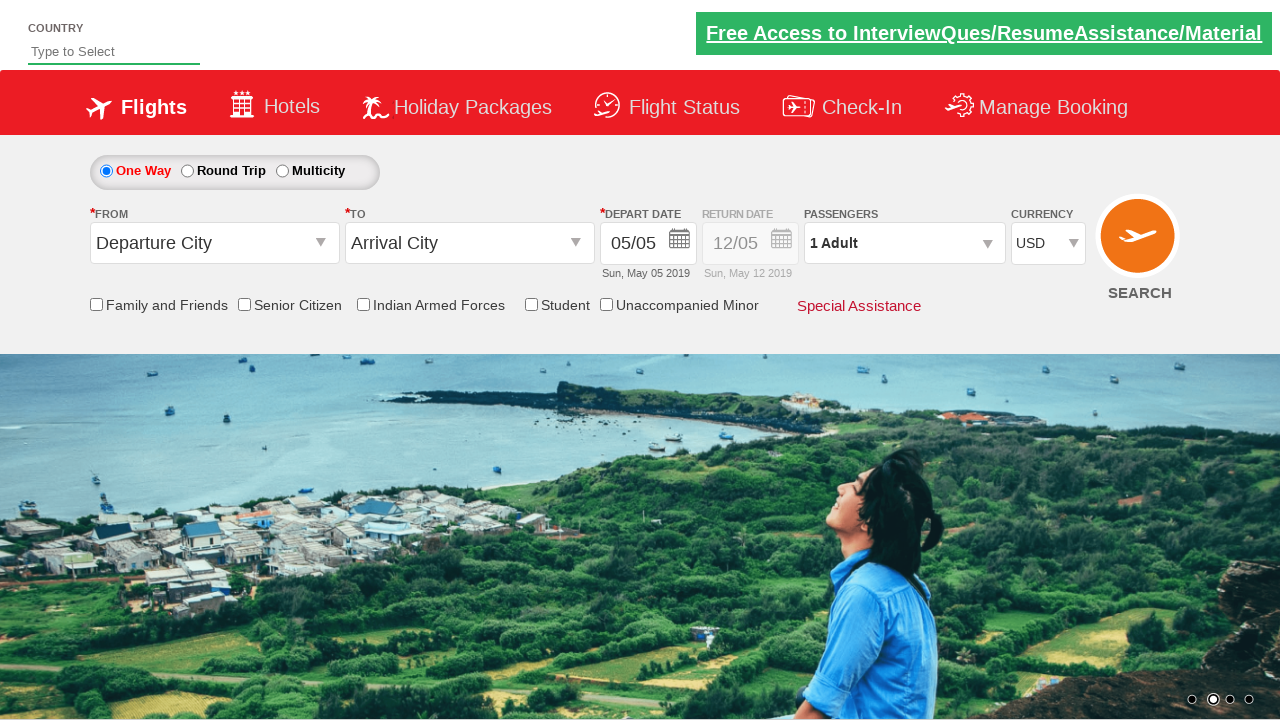

Selected AED currency from dropdown on #ctl00_mainContent_DropDownListCurrency
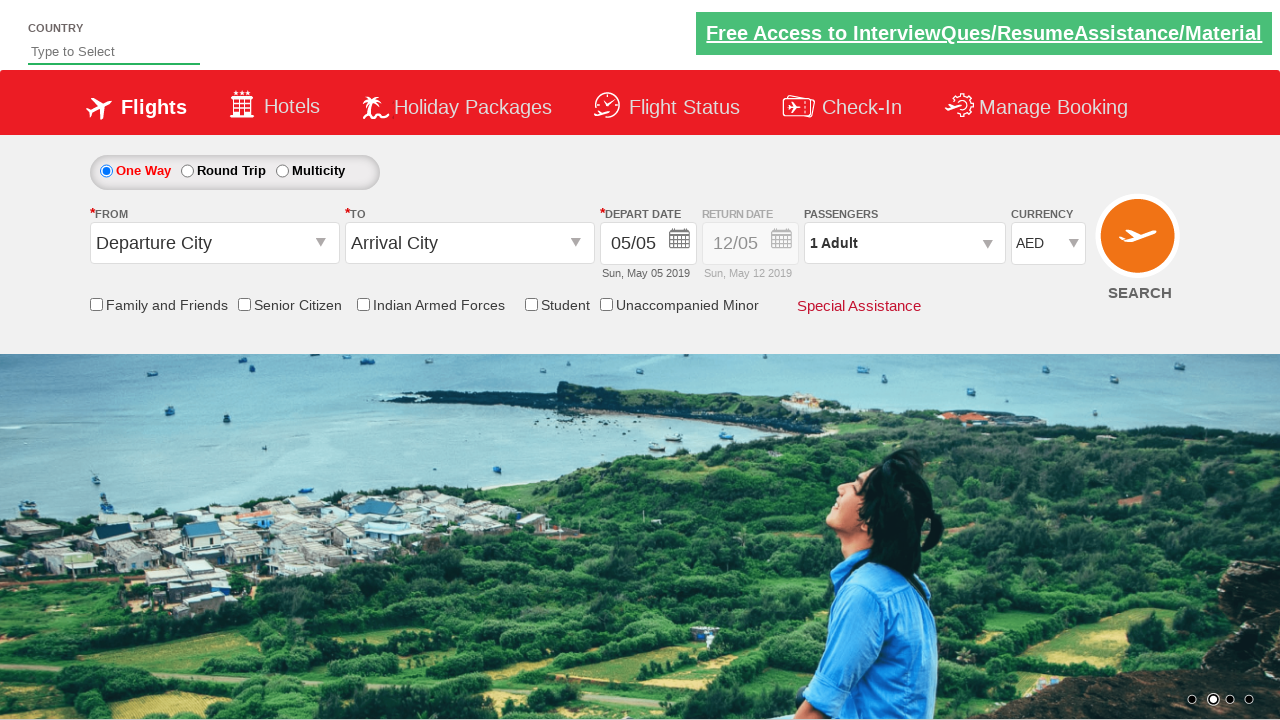

Selected INR currency from dropdown on #ctl00_mainContent_DropDownListCurrency
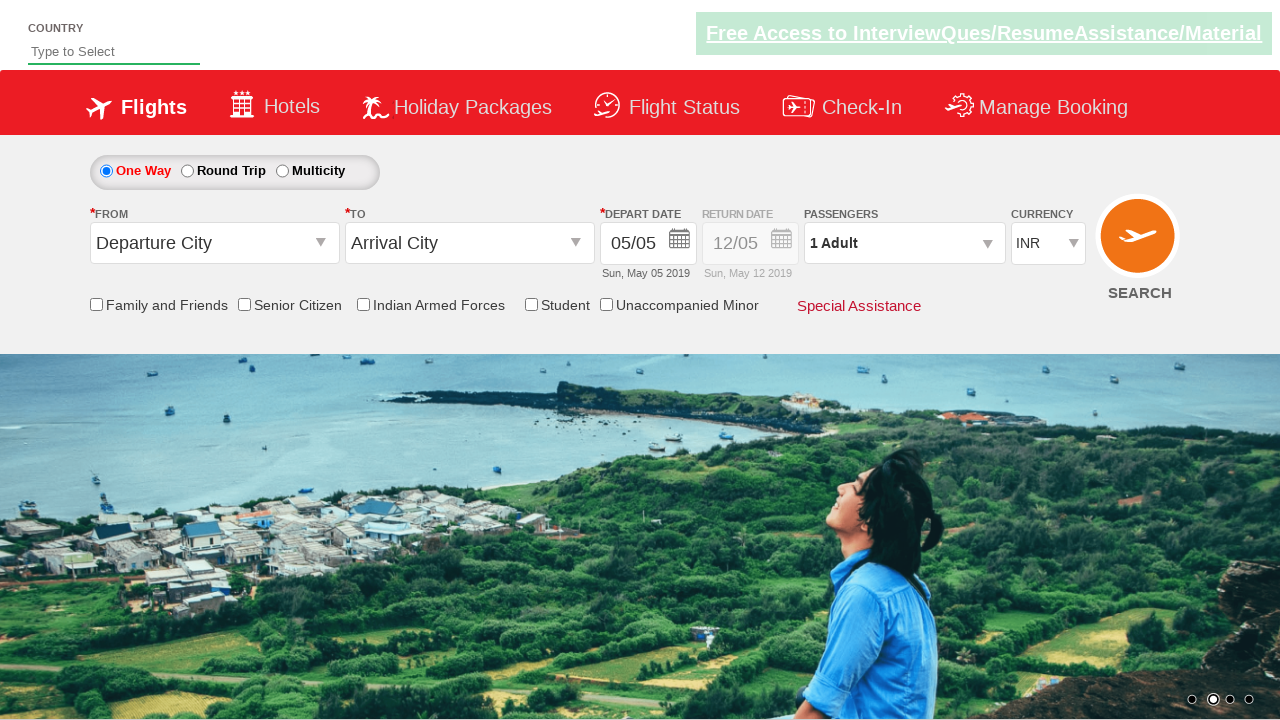

Waited 500ms for currency selection to apply
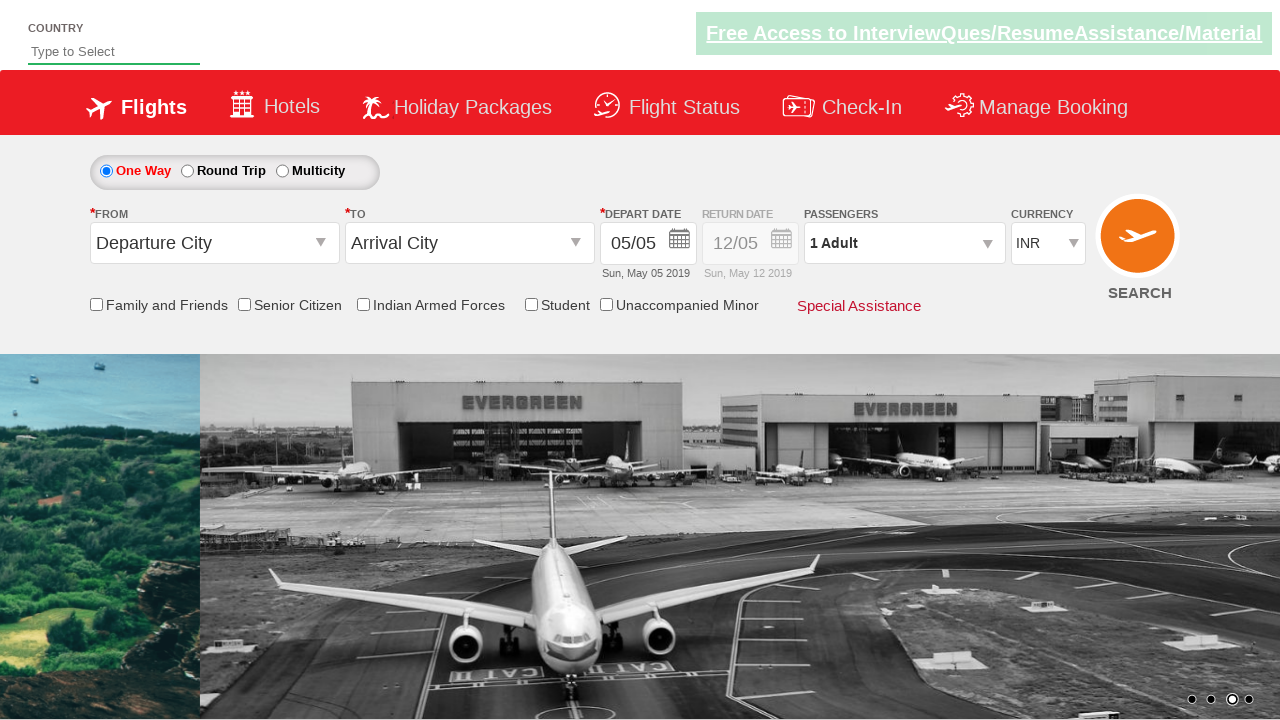

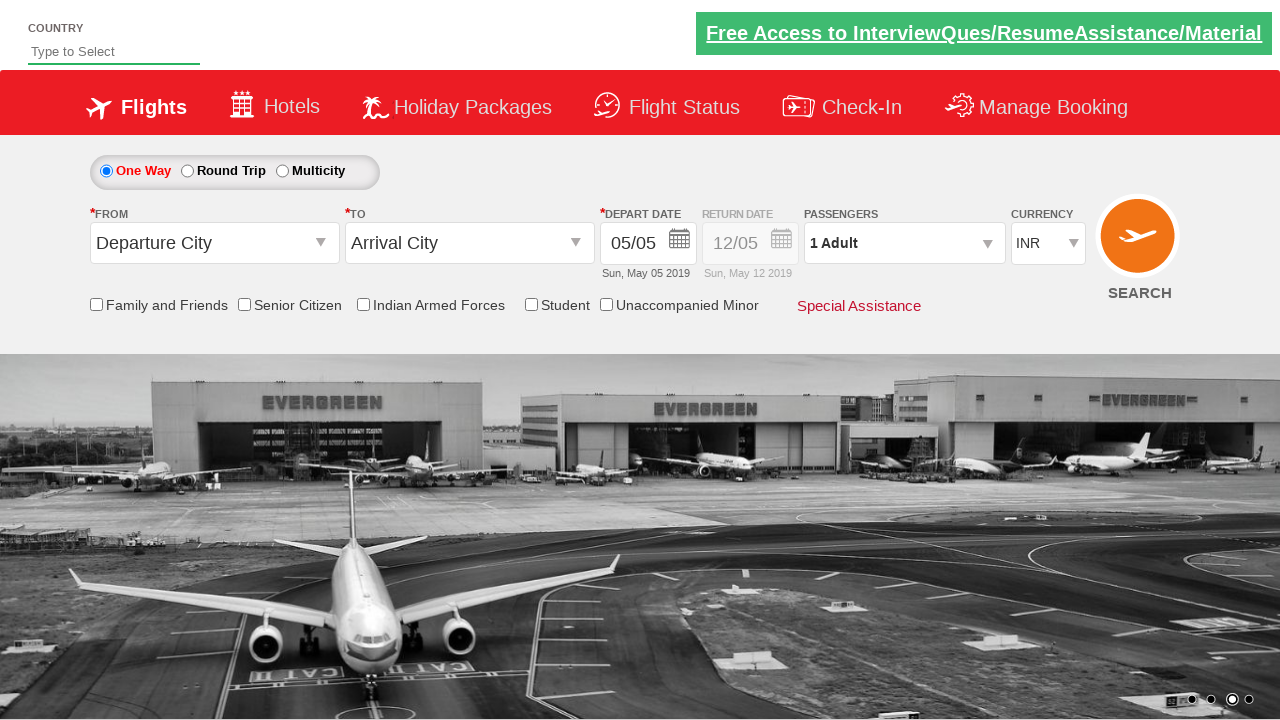